Tests alert handling functionality by triggering an alert dialog and accepting it

Starting URL: https://demoqa.com/alerts

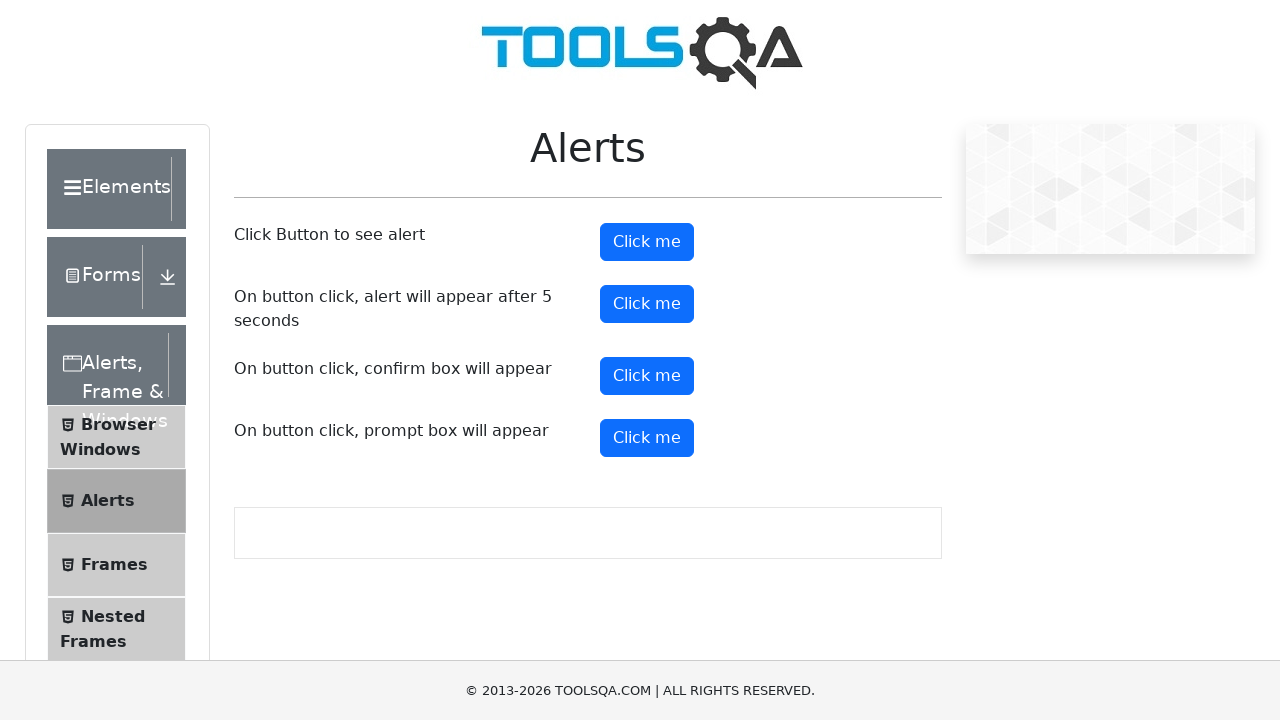

Clicked alert button to trigger alert dialog at (647, 242) on #alertButton
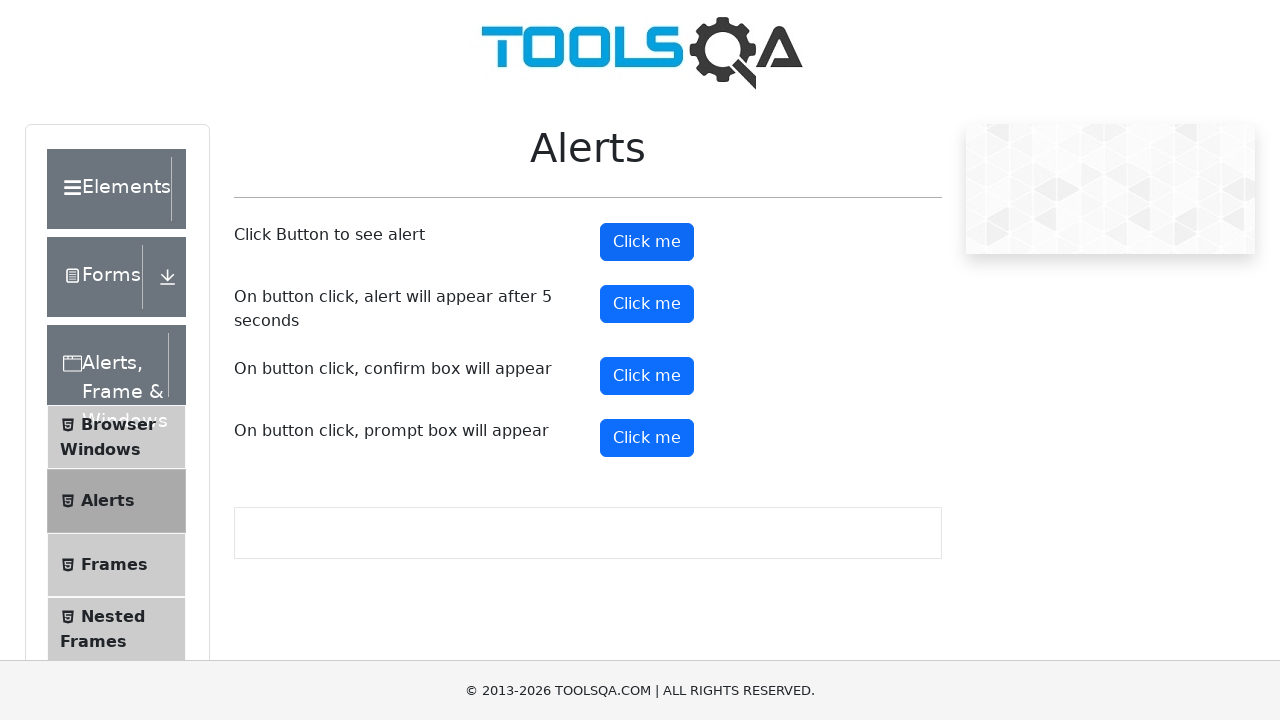

Set up dialog handler to accept alerts
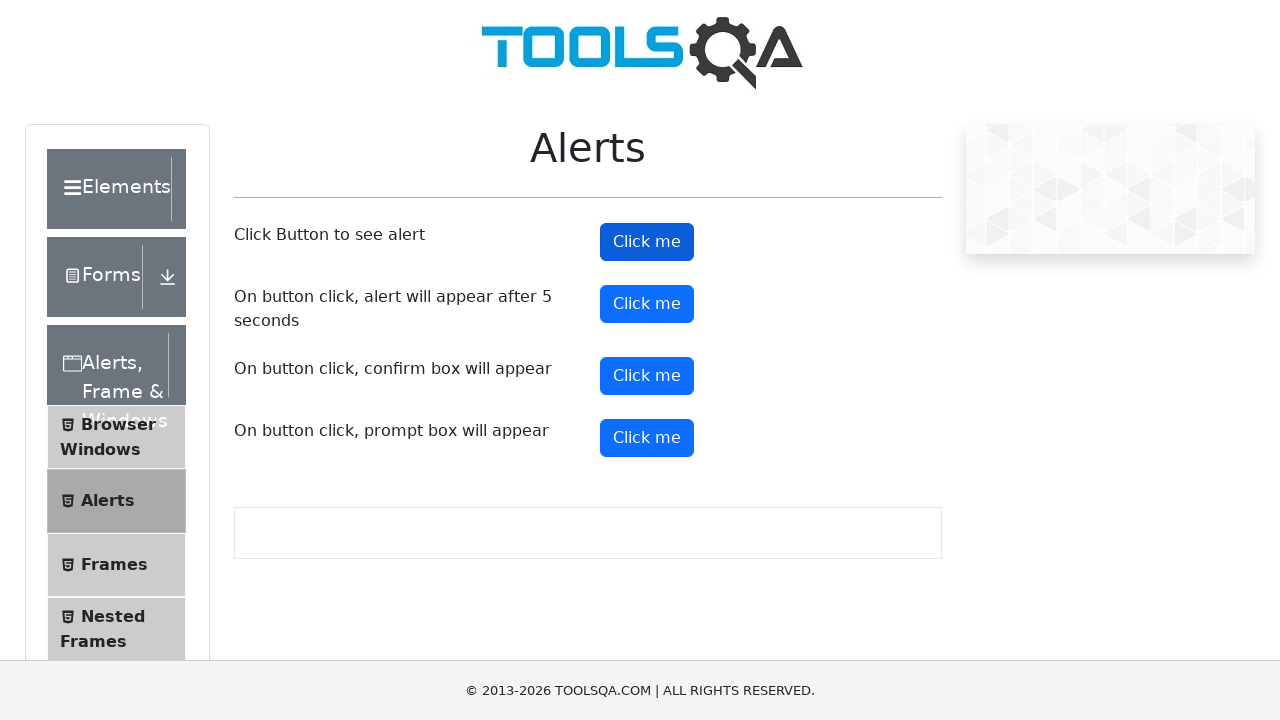

Clicked alert button again to trigger alert dialog at (647, 242) on #alertButton
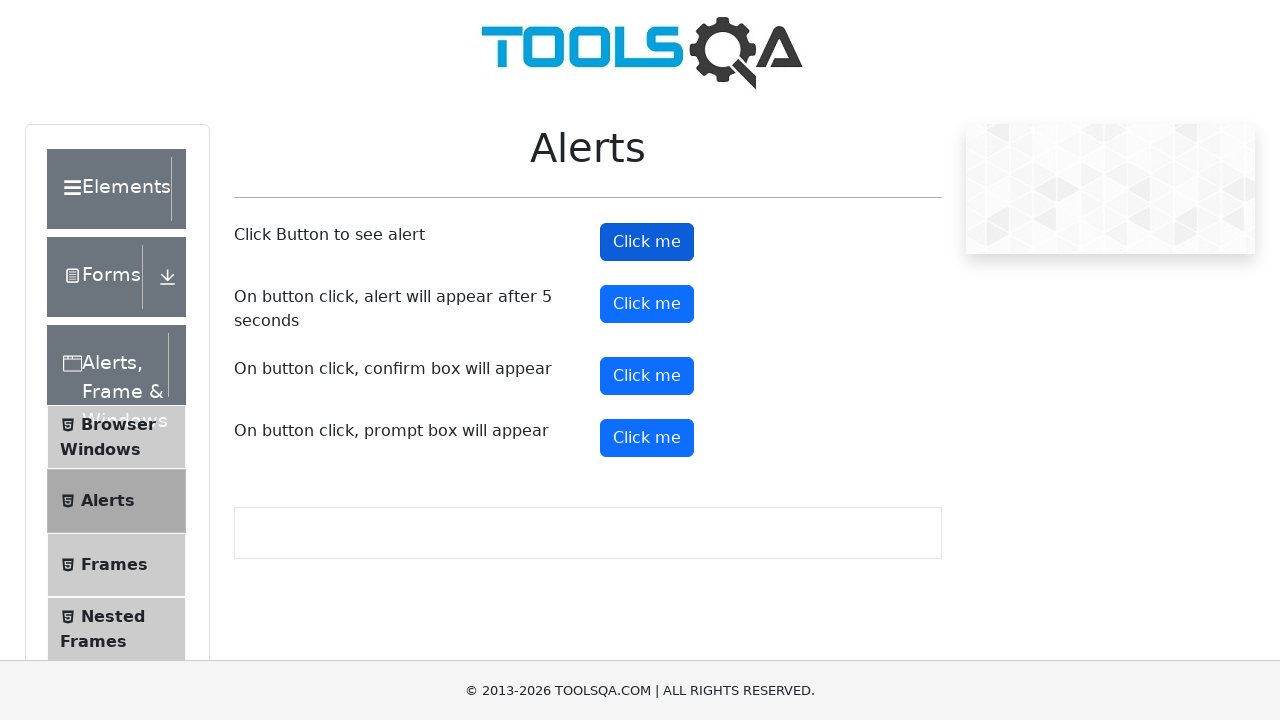

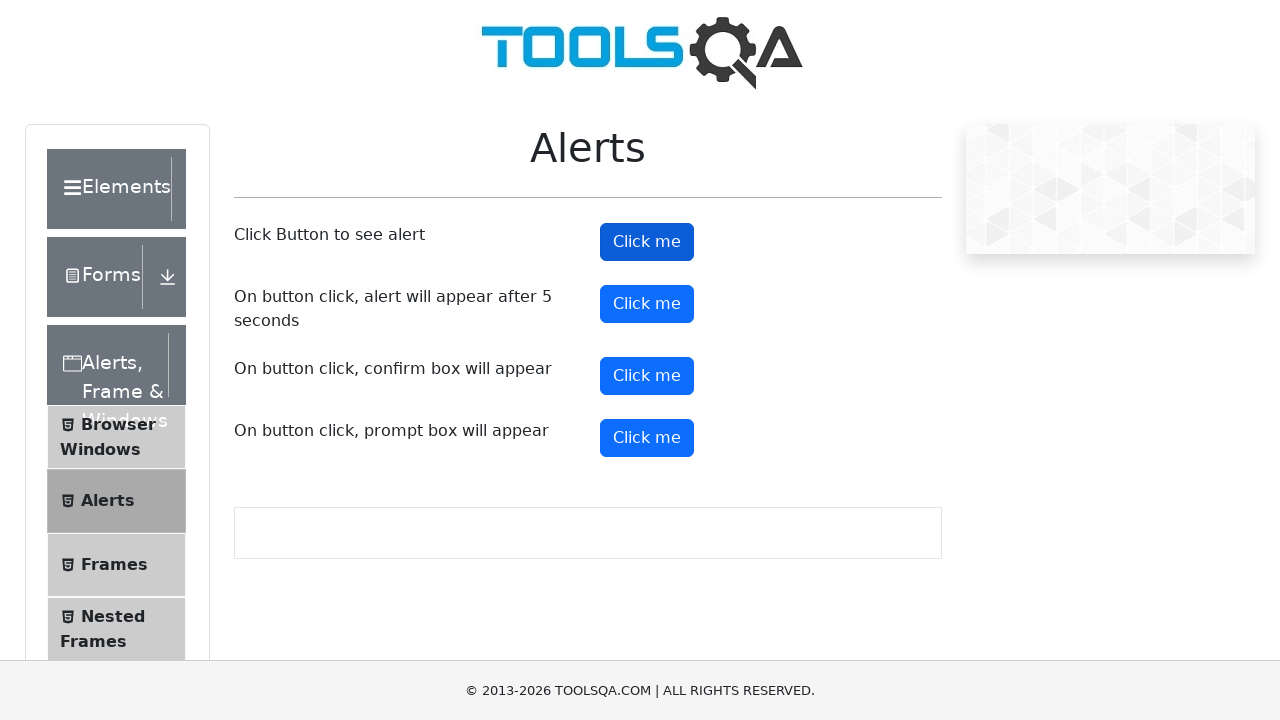